Tests radio button functionality by verifying a radio button is enabled and displayed, then clicking it and confirming it becomes selected.

Starting URL: http://syntaxprojects.com/basic-radiobutton-demo.php

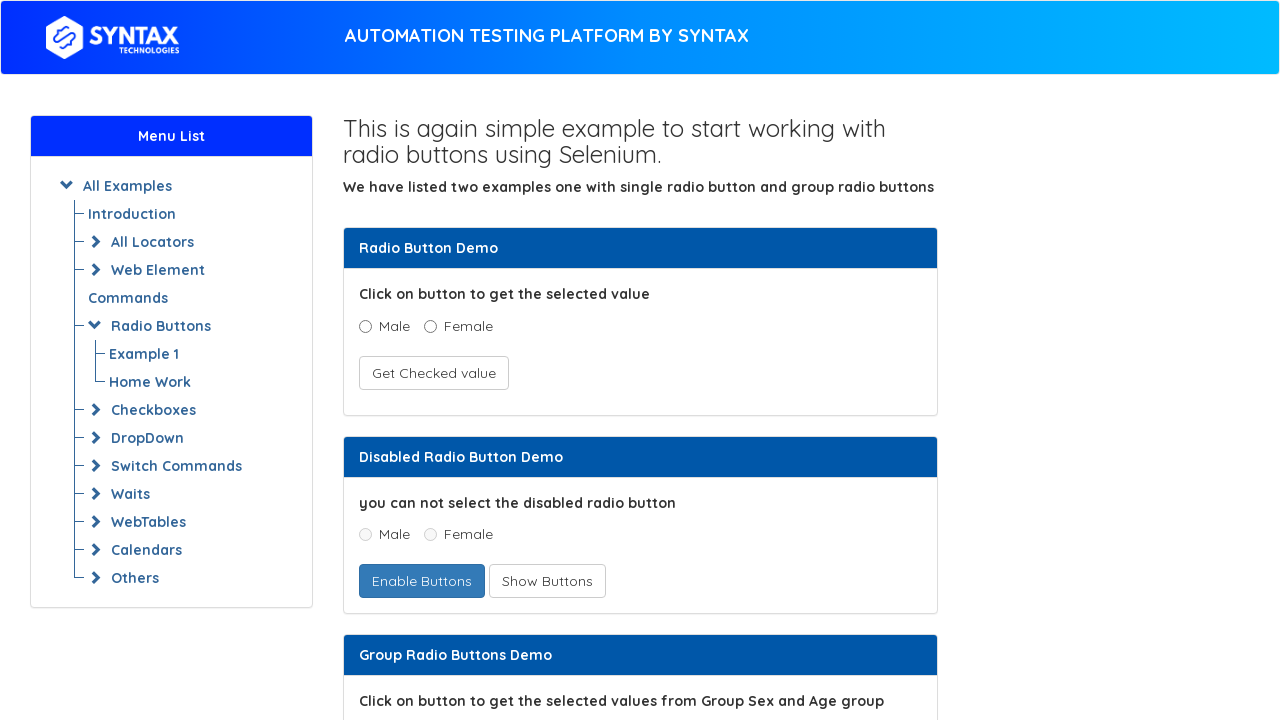

Located age radio button with value '5 - 15'
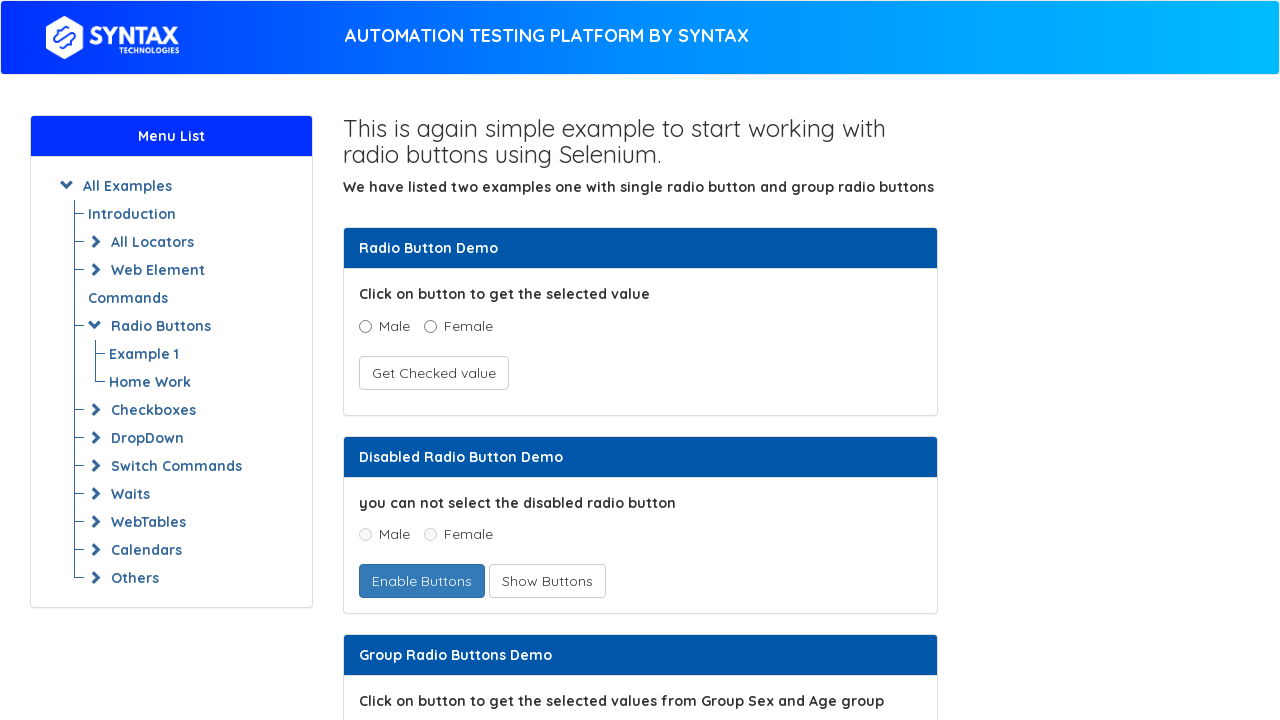

Verified radio button is enabled
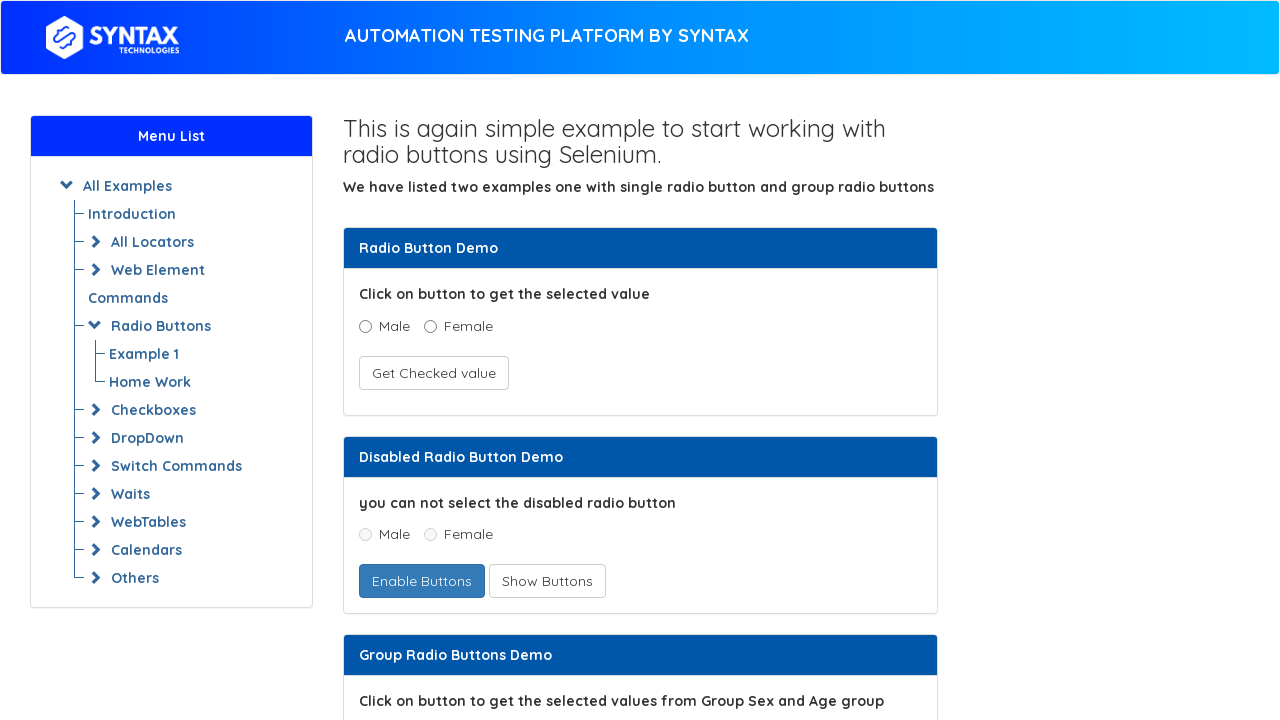

Verified radio button is visible
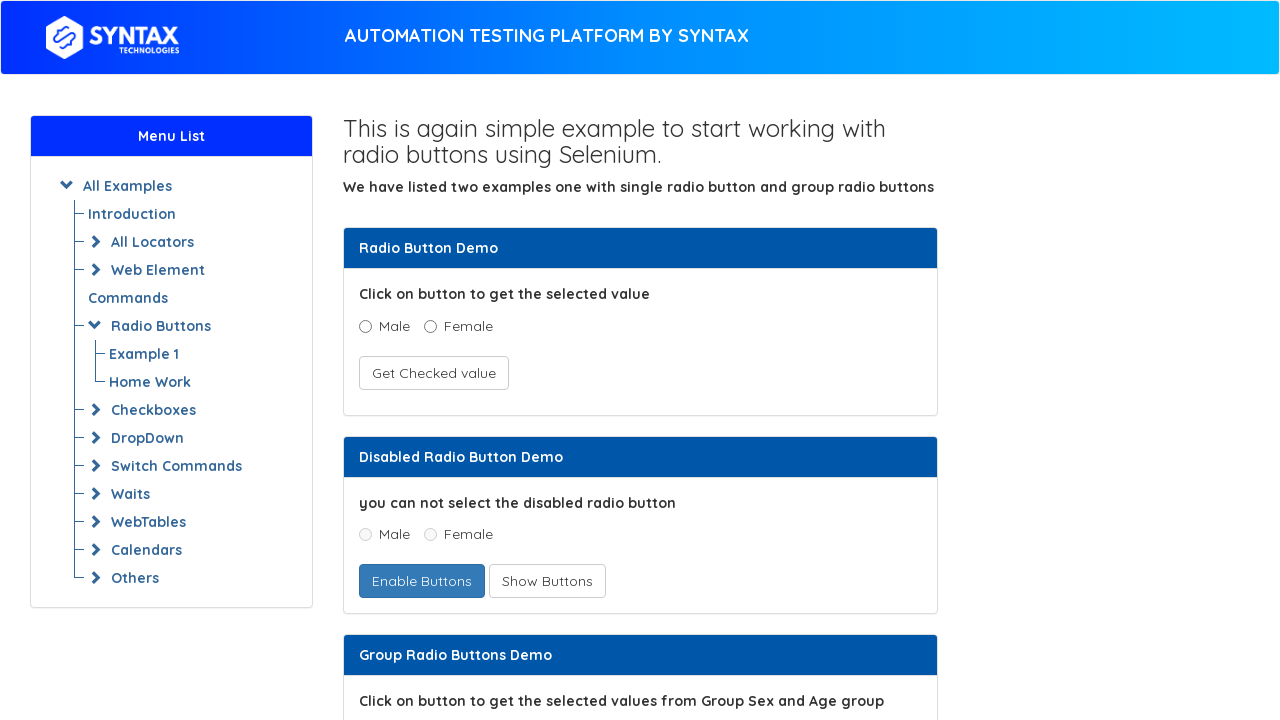

Verified radio button is not selected initially
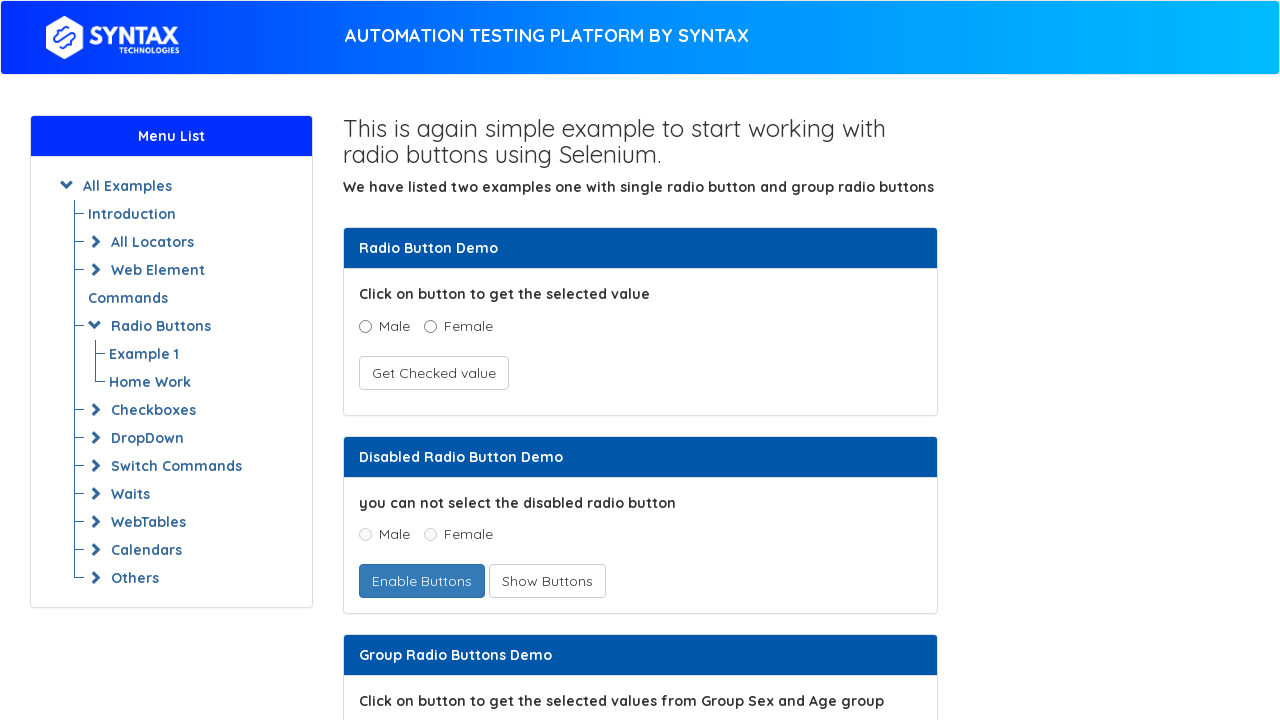

Clicked the age radio button (5 - 15 range) at (438, 360) on input[value='5 - 15']
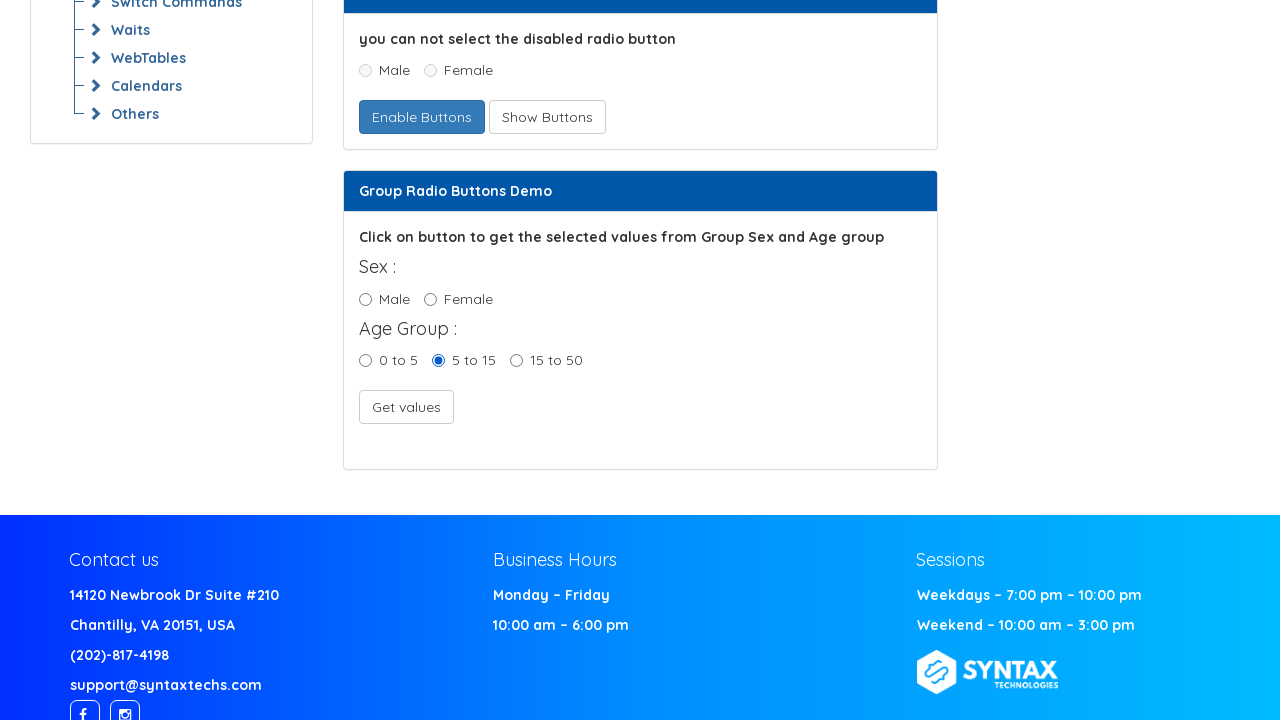

Verified radio button is now selected
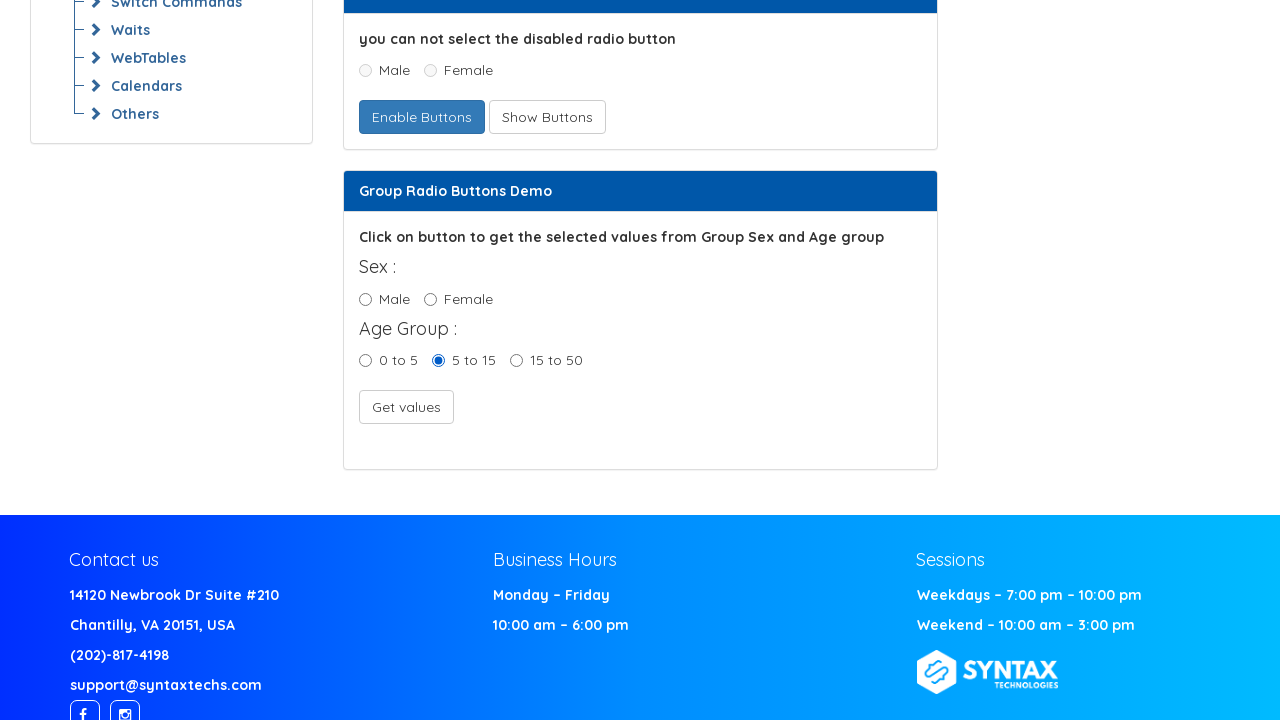

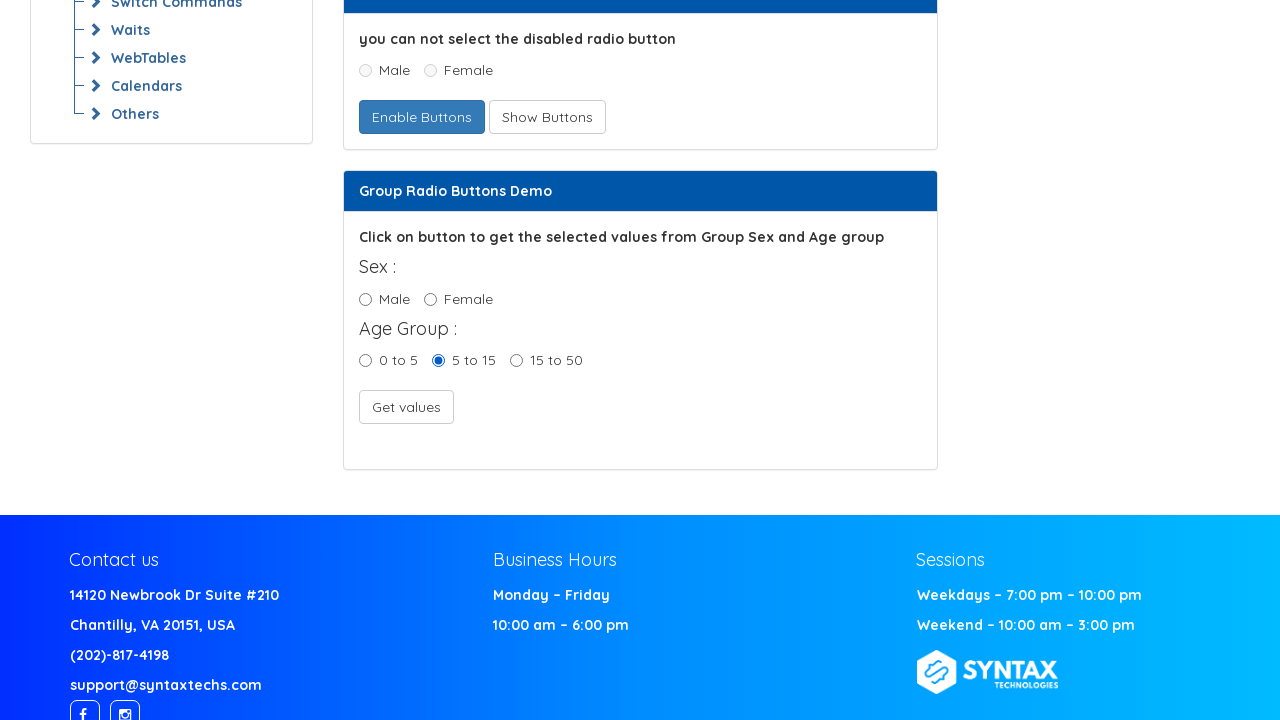